Tests checkbox functionality by navigating to a checkboxes page, finding all checkbox elements, and verifying that the second checkbox (which should be checked by default) is in a checked state.

Starting URL: http://the-internet.herokuapp.com/checkboxes

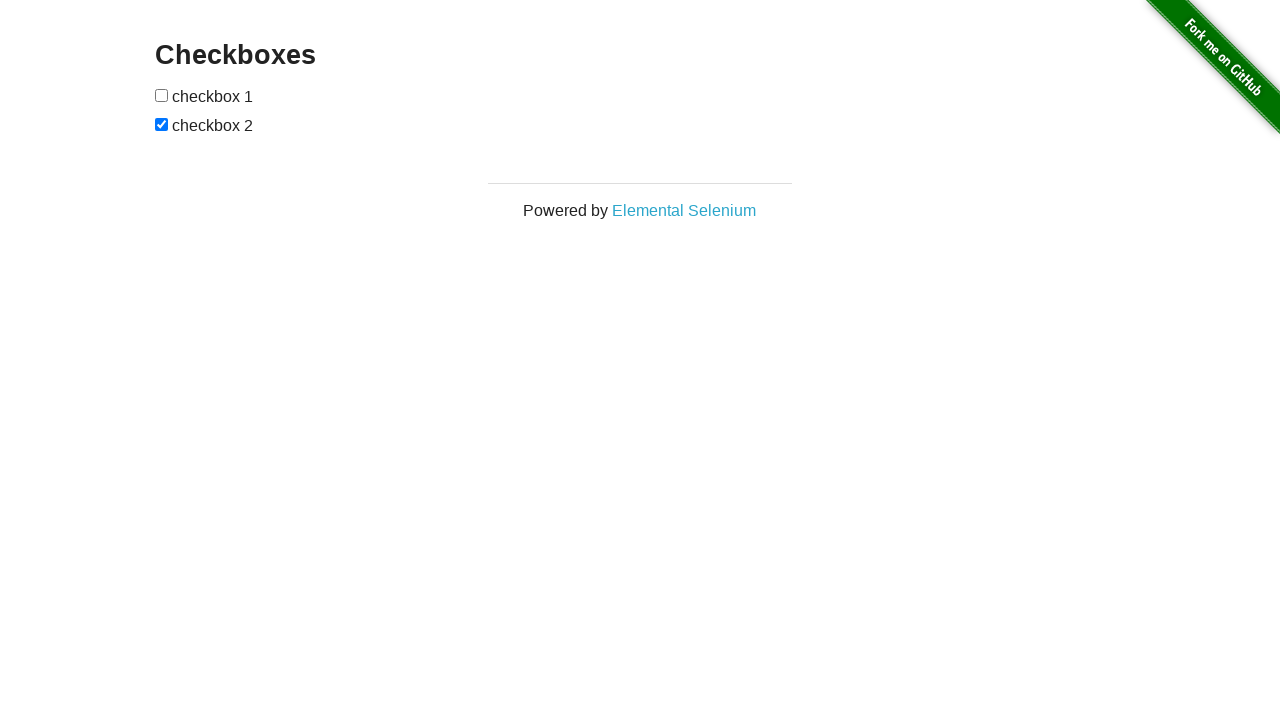

Waited for checkbox elements to be present on the page
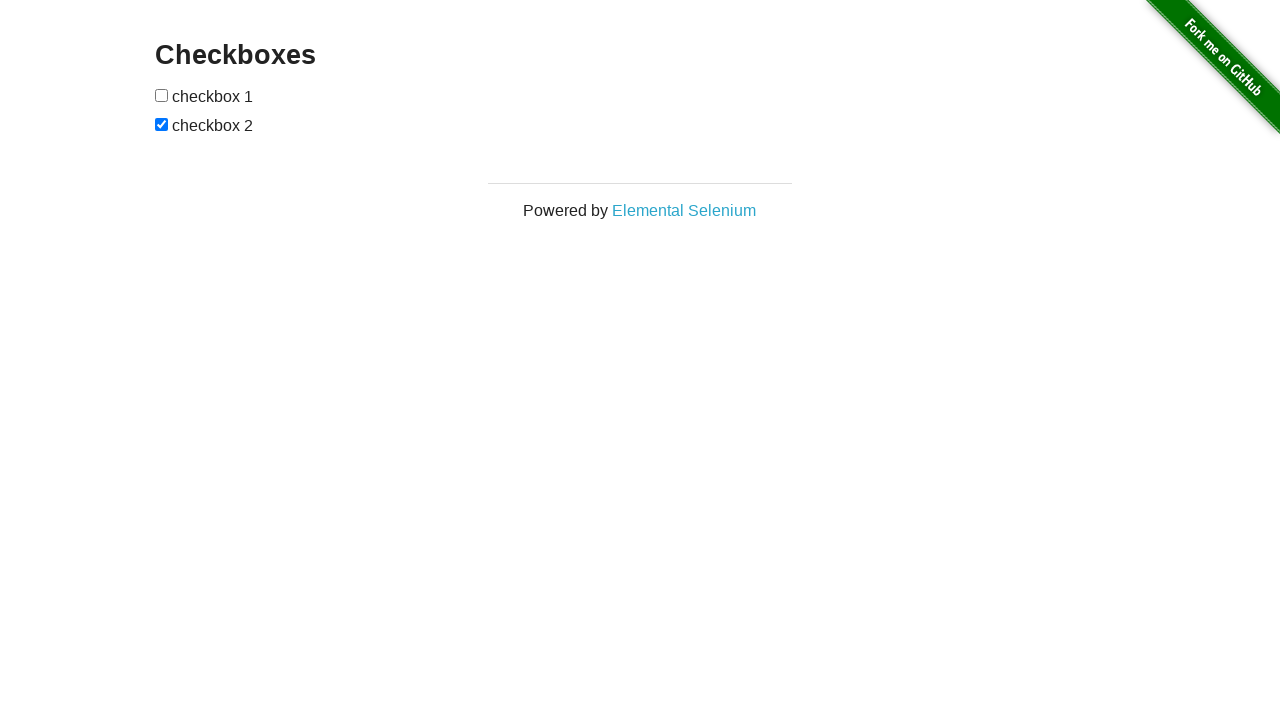

Located all checkbox elements on the page
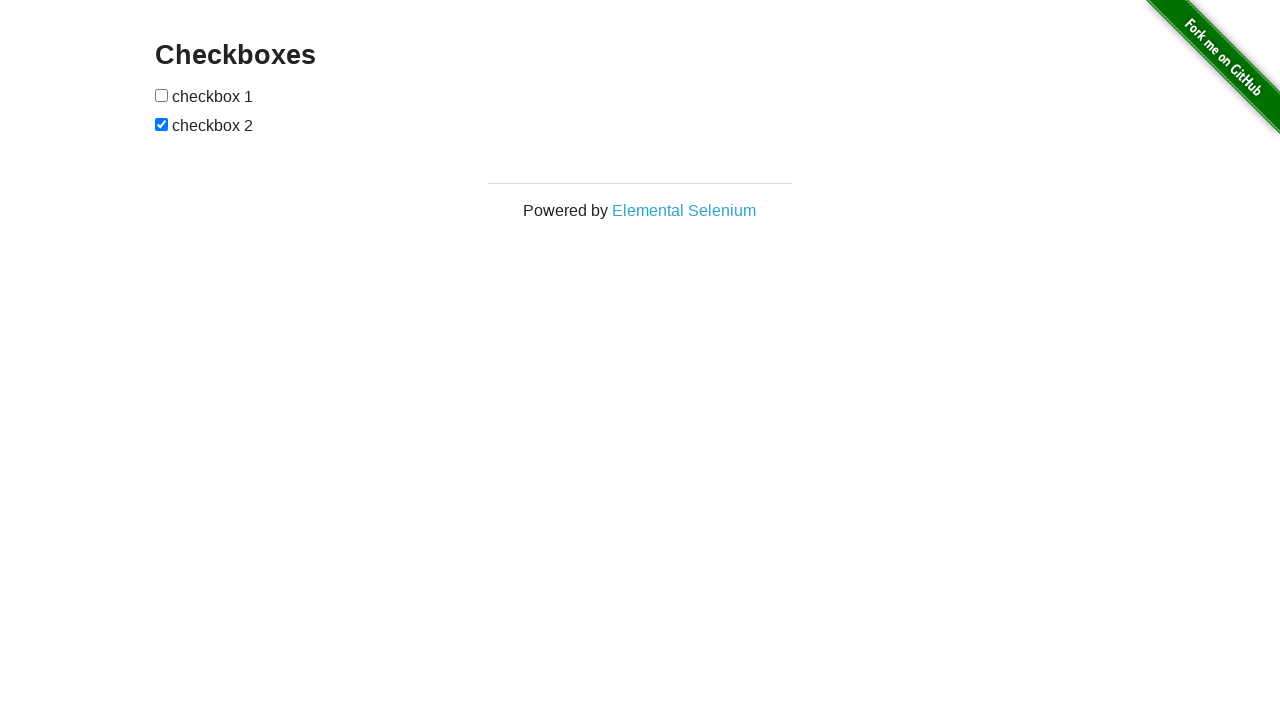

Verified that the second checkbox is checked by default
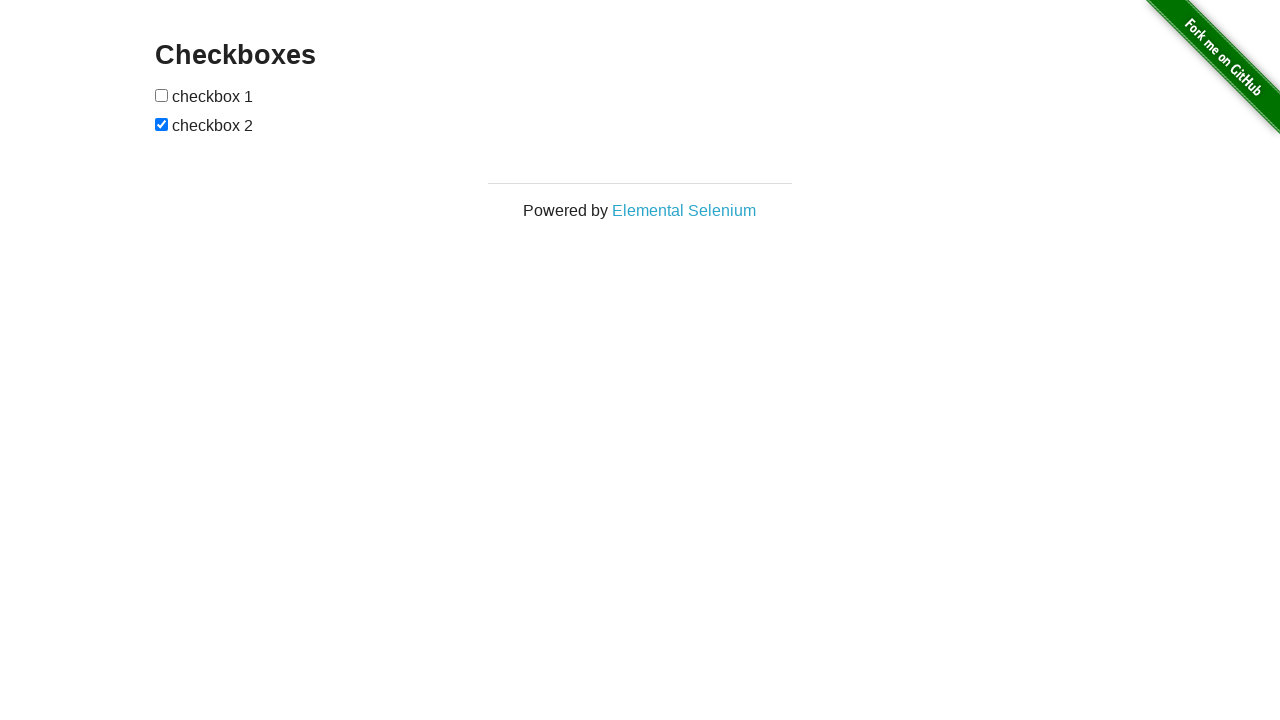

Verified that the first checkbox is not checked by default
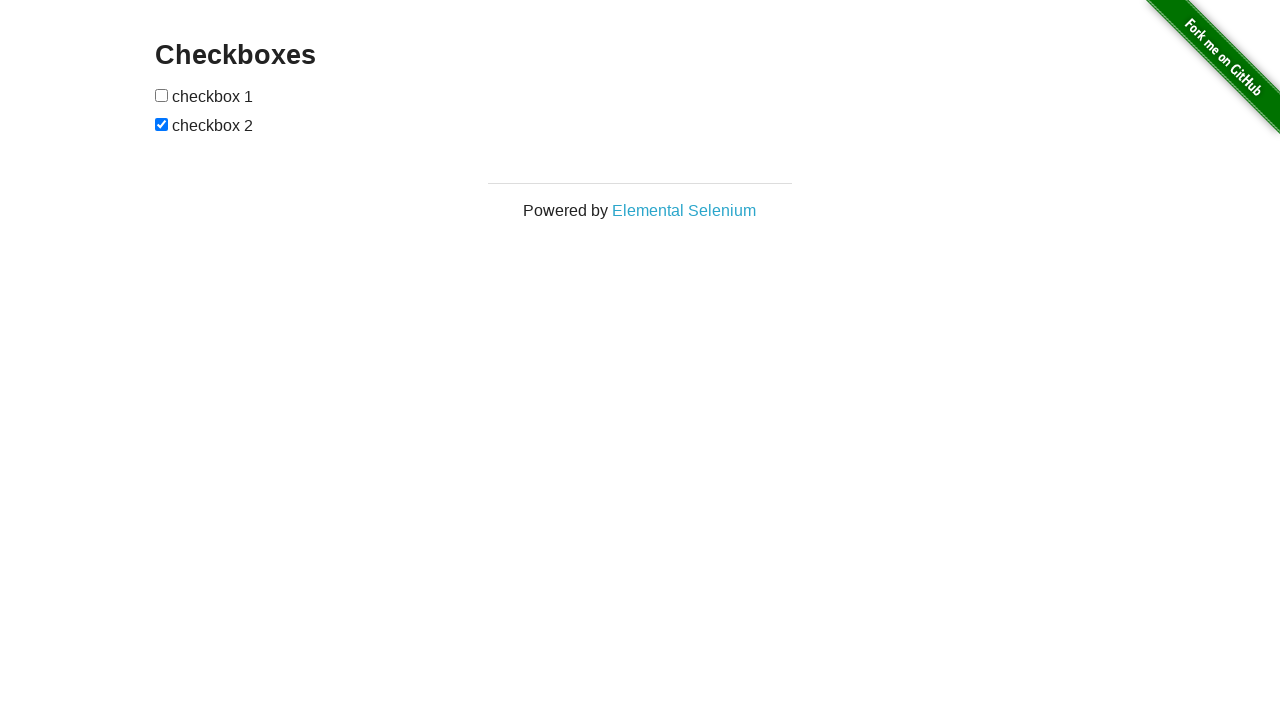

Clicked the first checkbox to check it at (162, 95) on input[type="checkbox"] >> nth=0
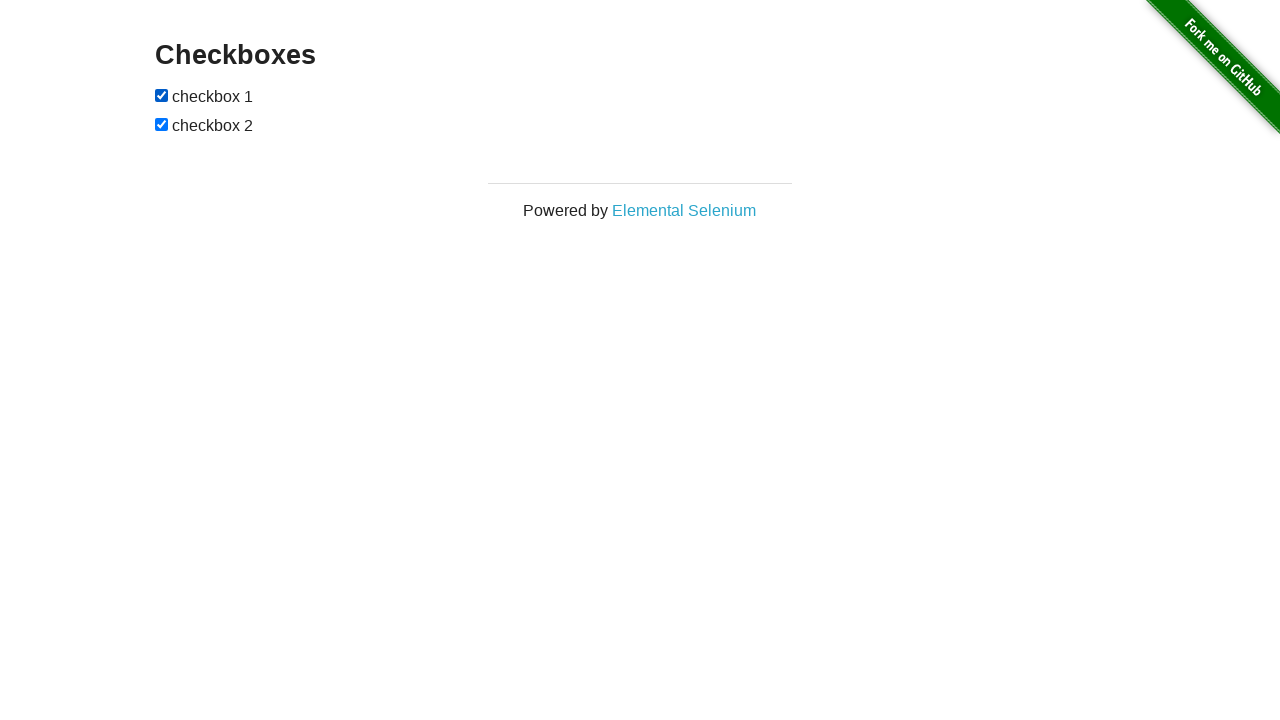

Verified that the first checkbox is now checked after clicking
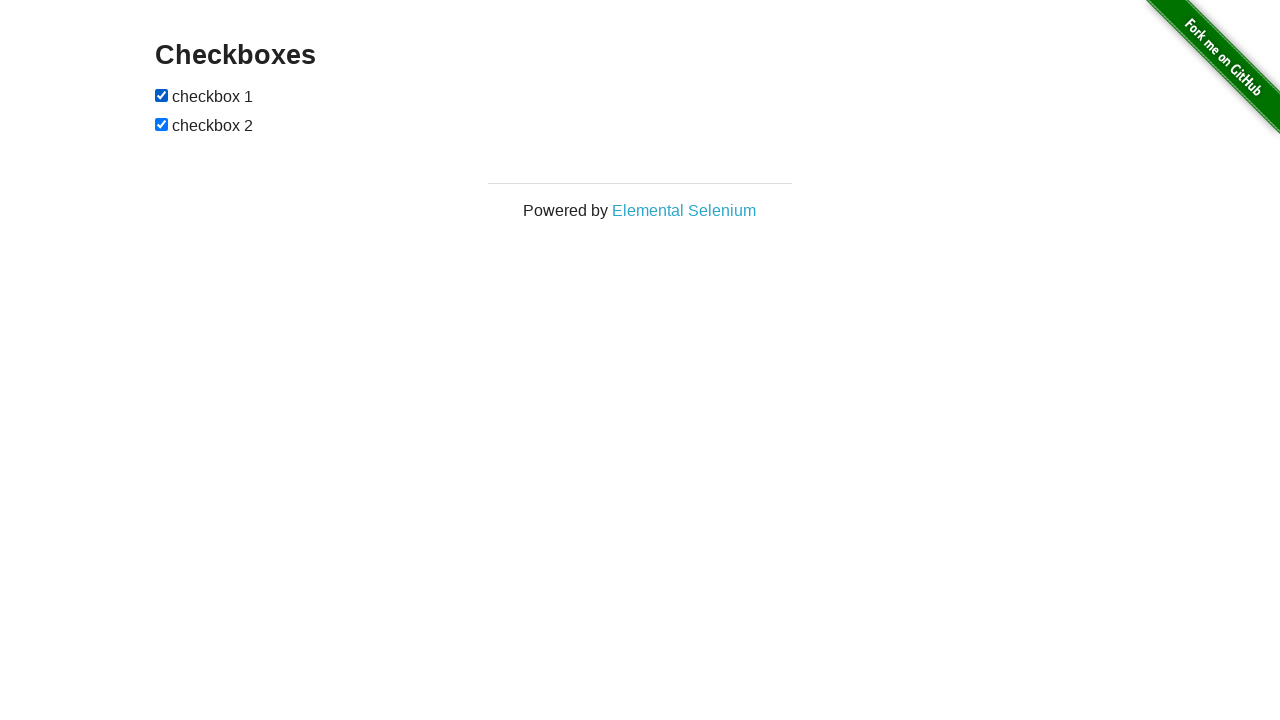

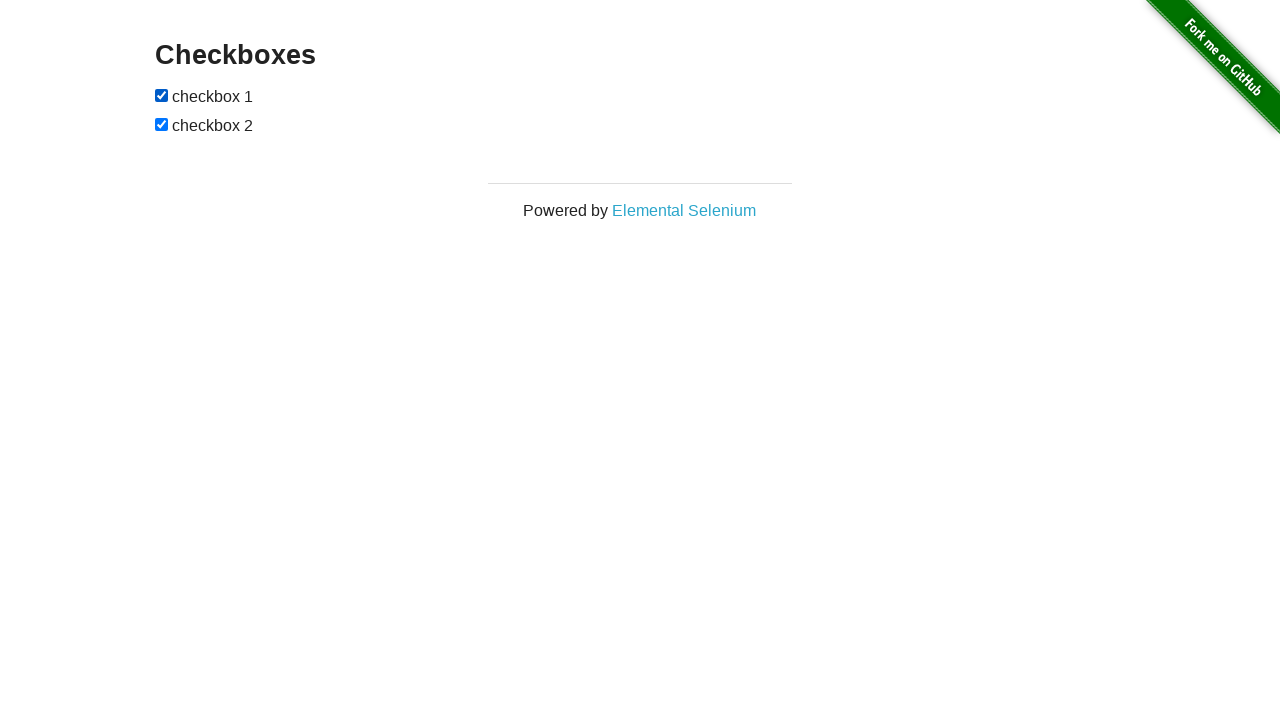